Tests OpenCart e-commerce site by searching for a MacBook product, navigating to its product page, and verifying the price

Starting URL: http://opencart.abstracta.us/

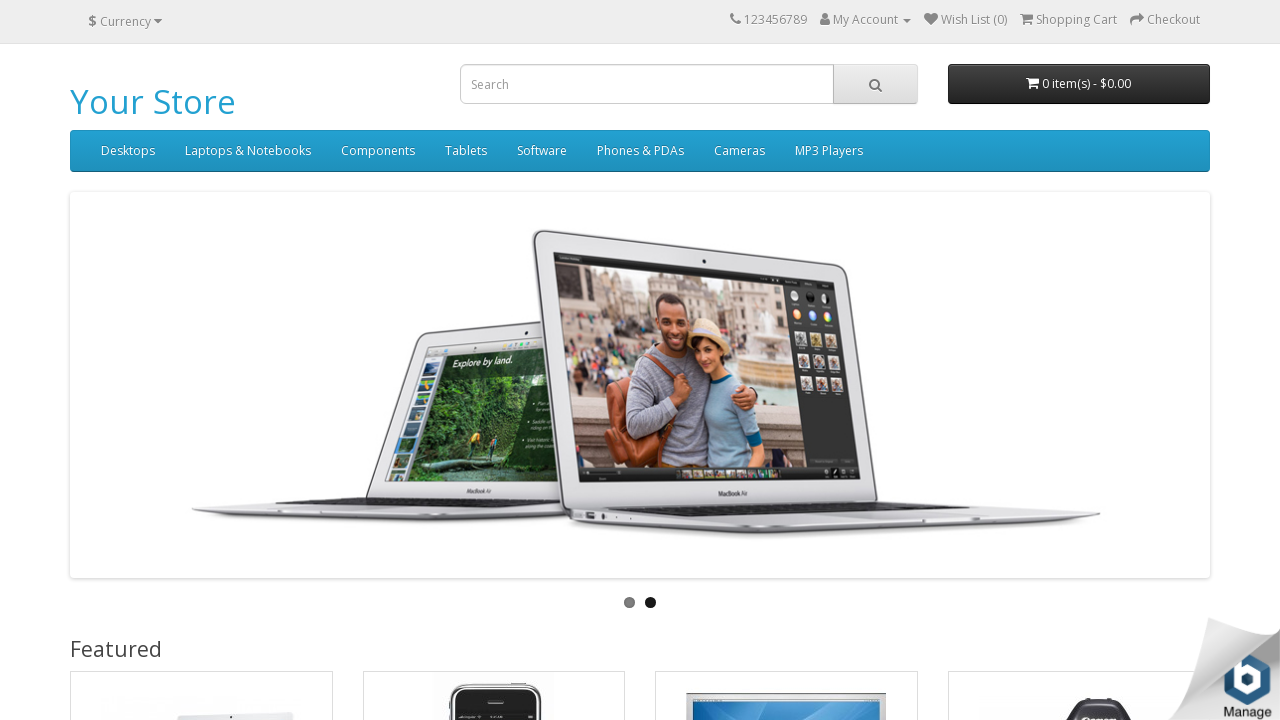

Filled search field with 'MacBook' on input[name='search']
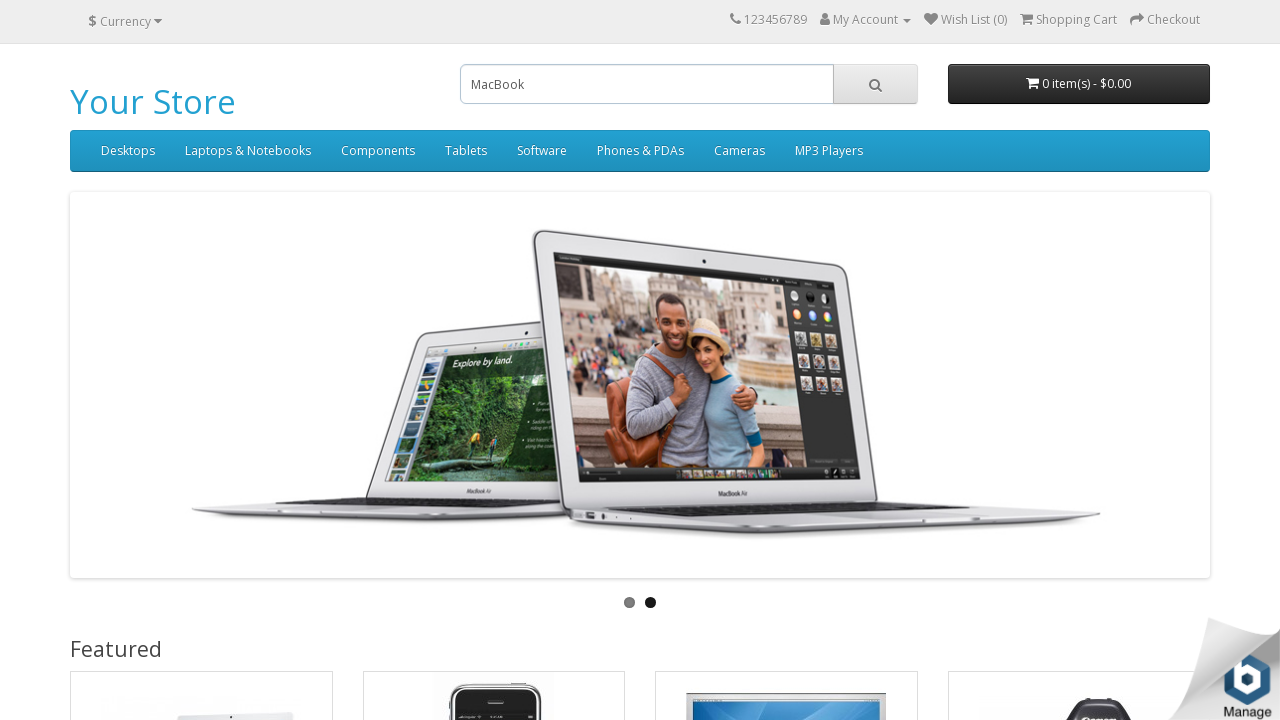

Pressed Enter to submit search on input[name='search']
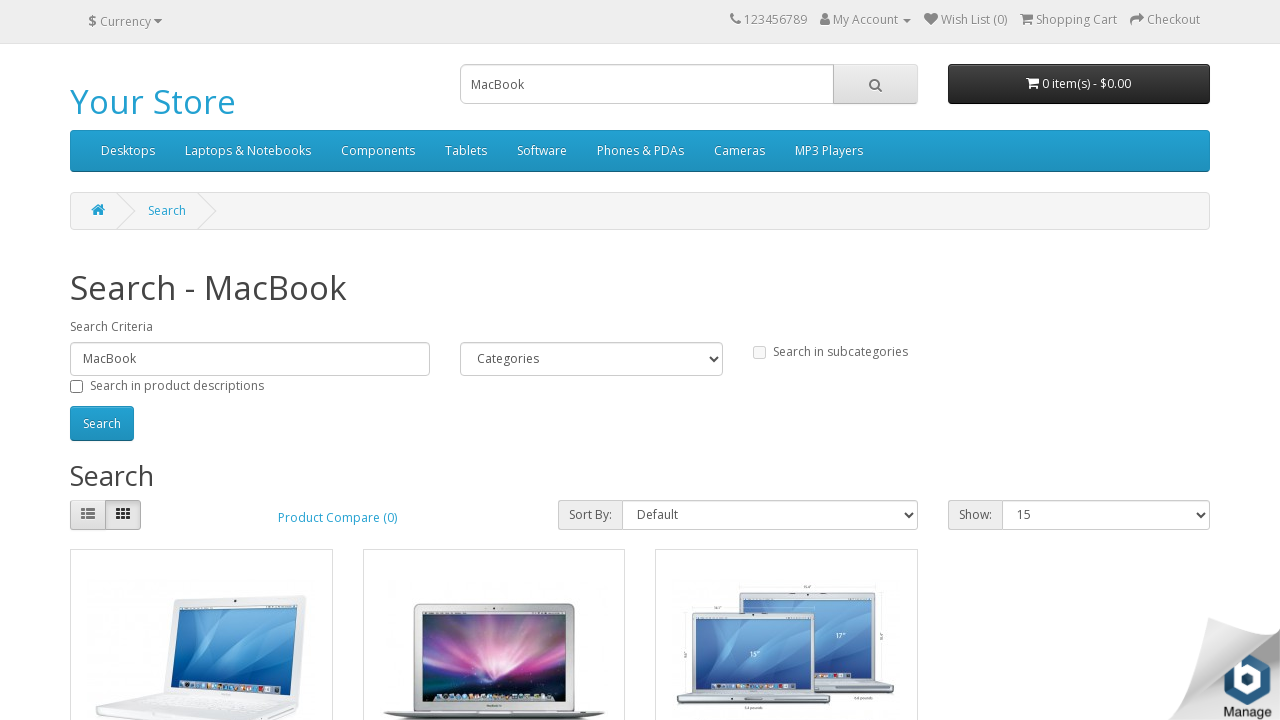

Clicked on MacBook product from search results at (126, 360) on a:has-text('MacBook')
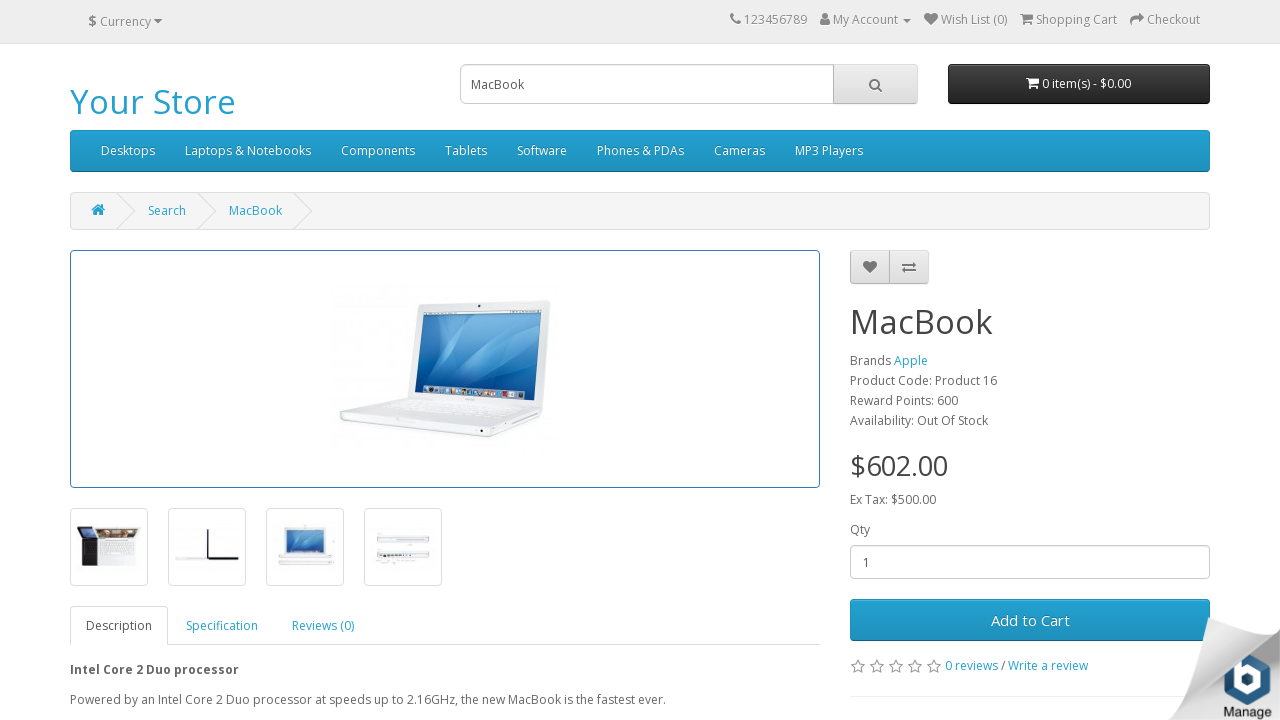

Product page loaded and verified price $602.00 is visible
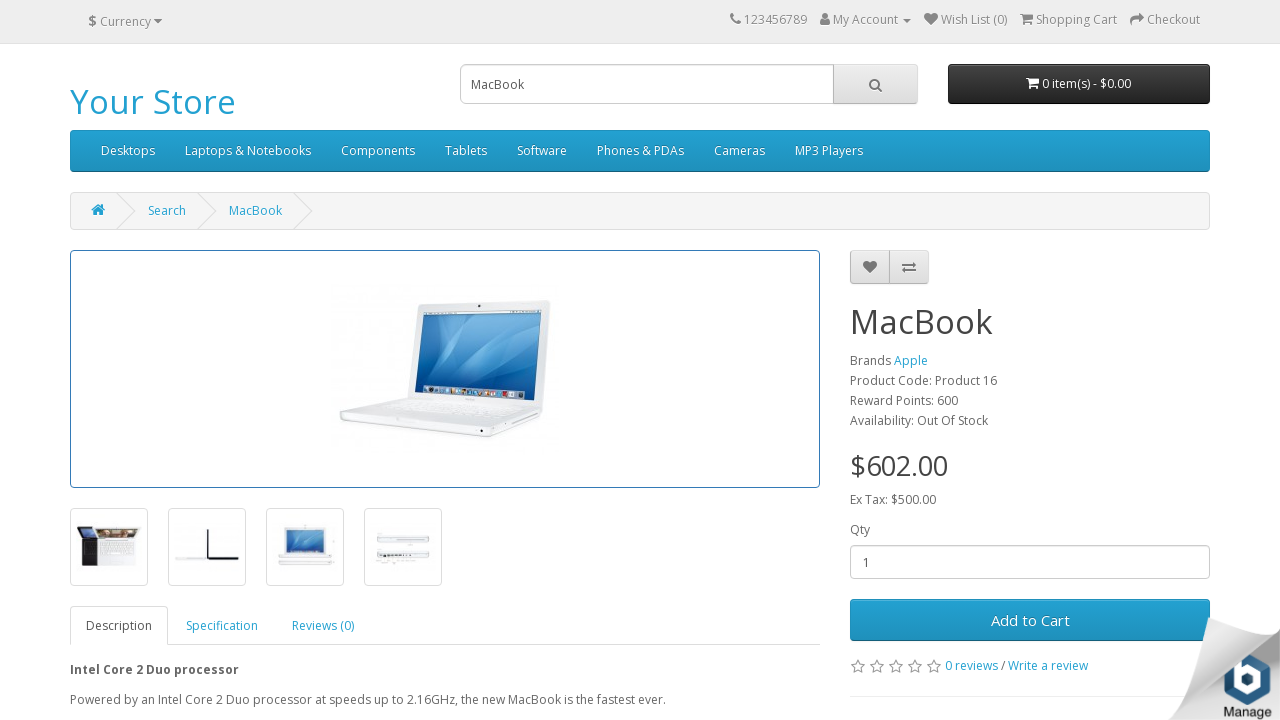

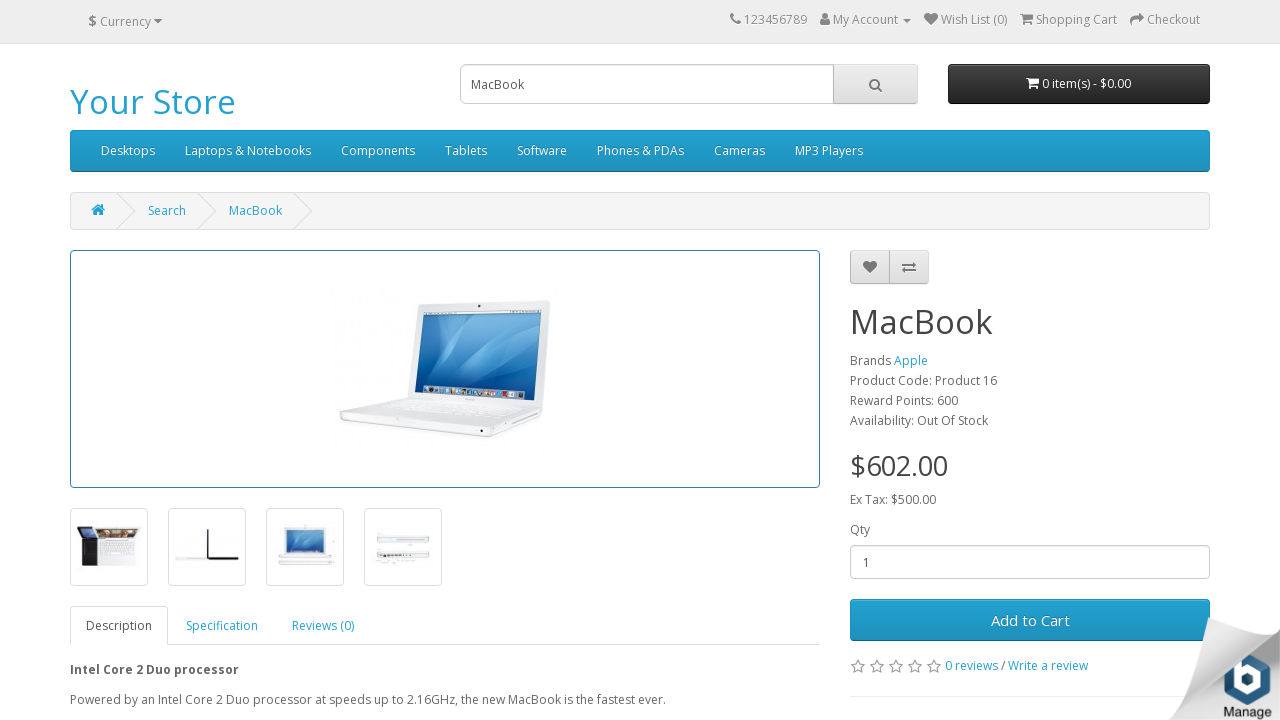